Tests basic browser navigation capabilities including navigating to a URL, going back, forward, refreshing the page, and then navigating to a second URL.

Starting URL: https://www.tutorialspoint.com/index.htm

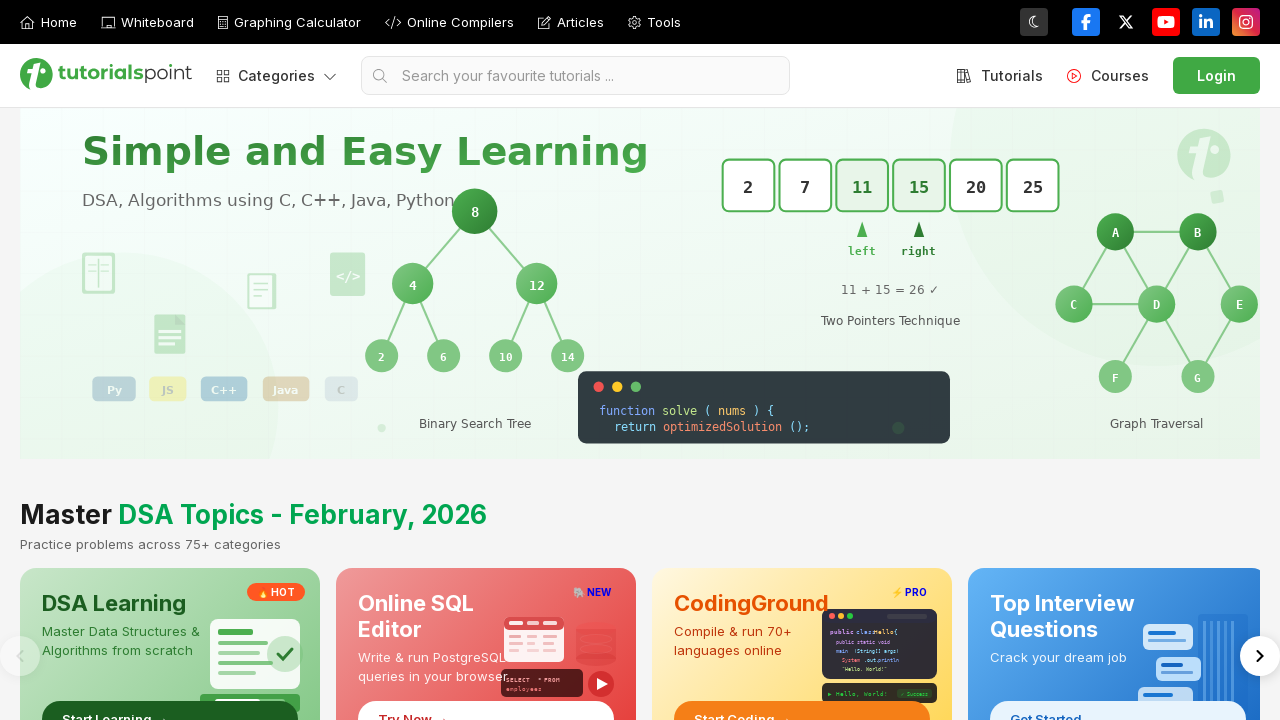

Retrieved page title from TutorialsPoint
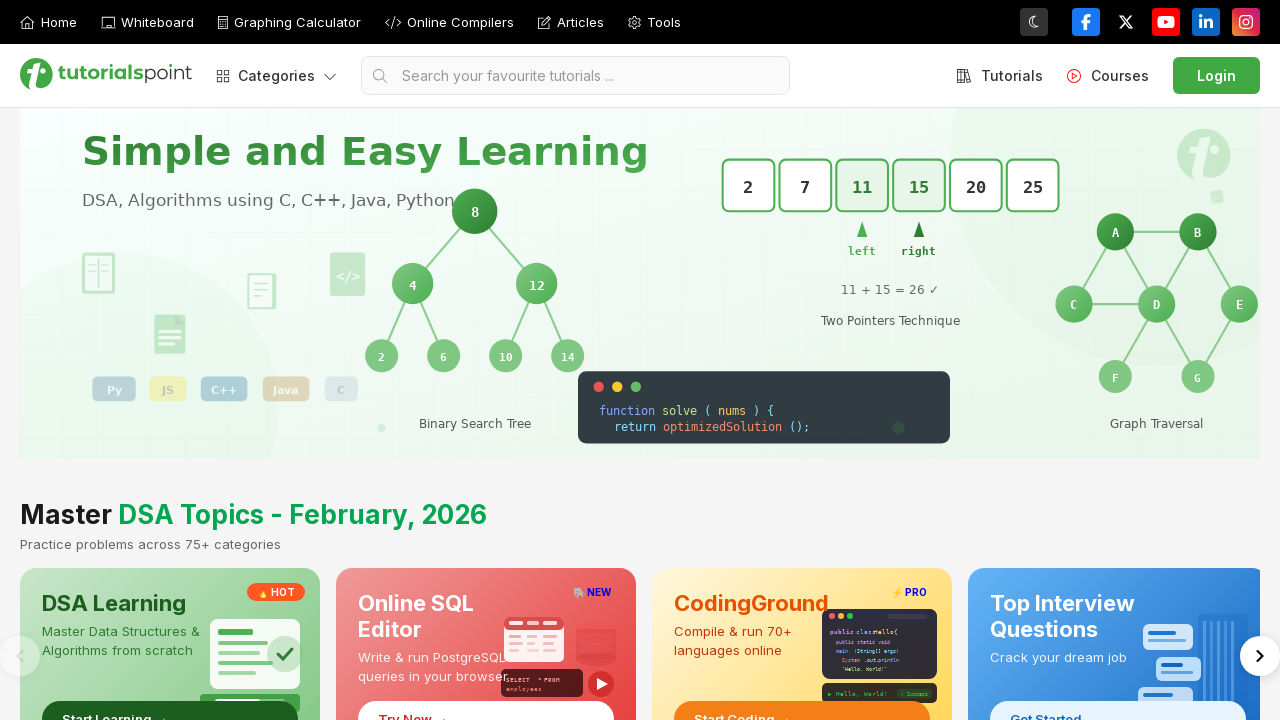

Navigated back in browser history
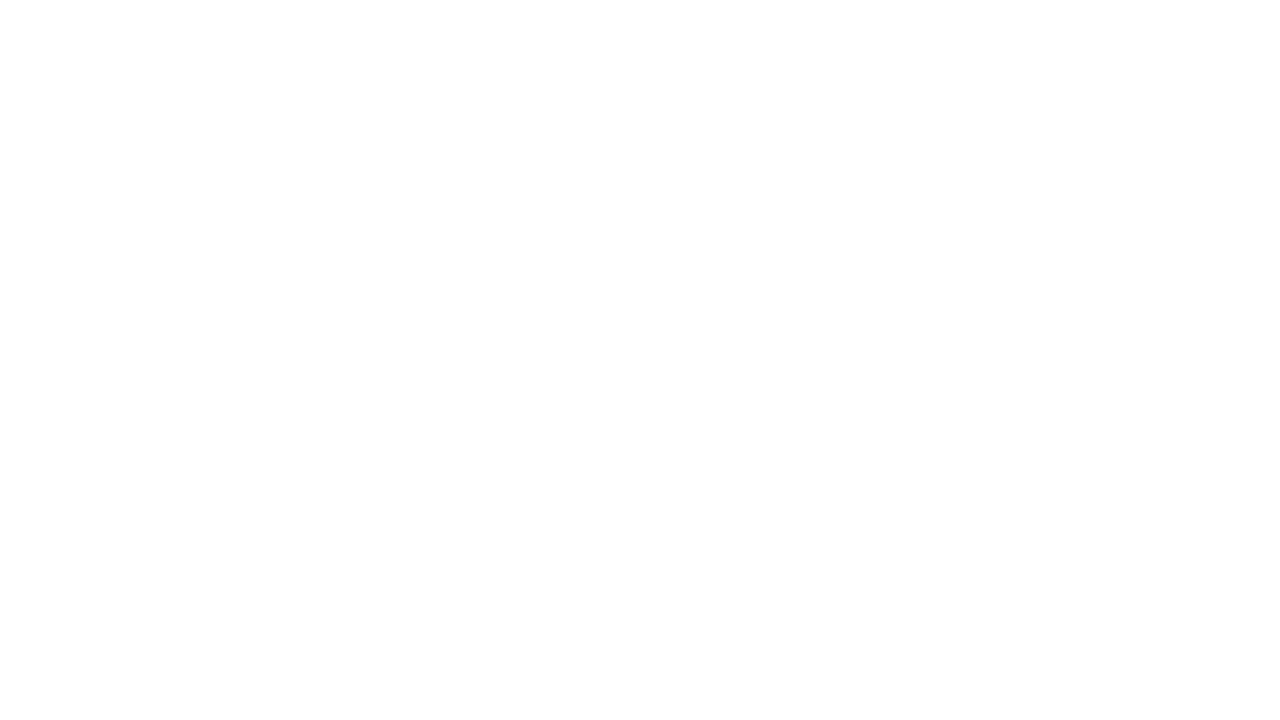

Navigated forward in browser history
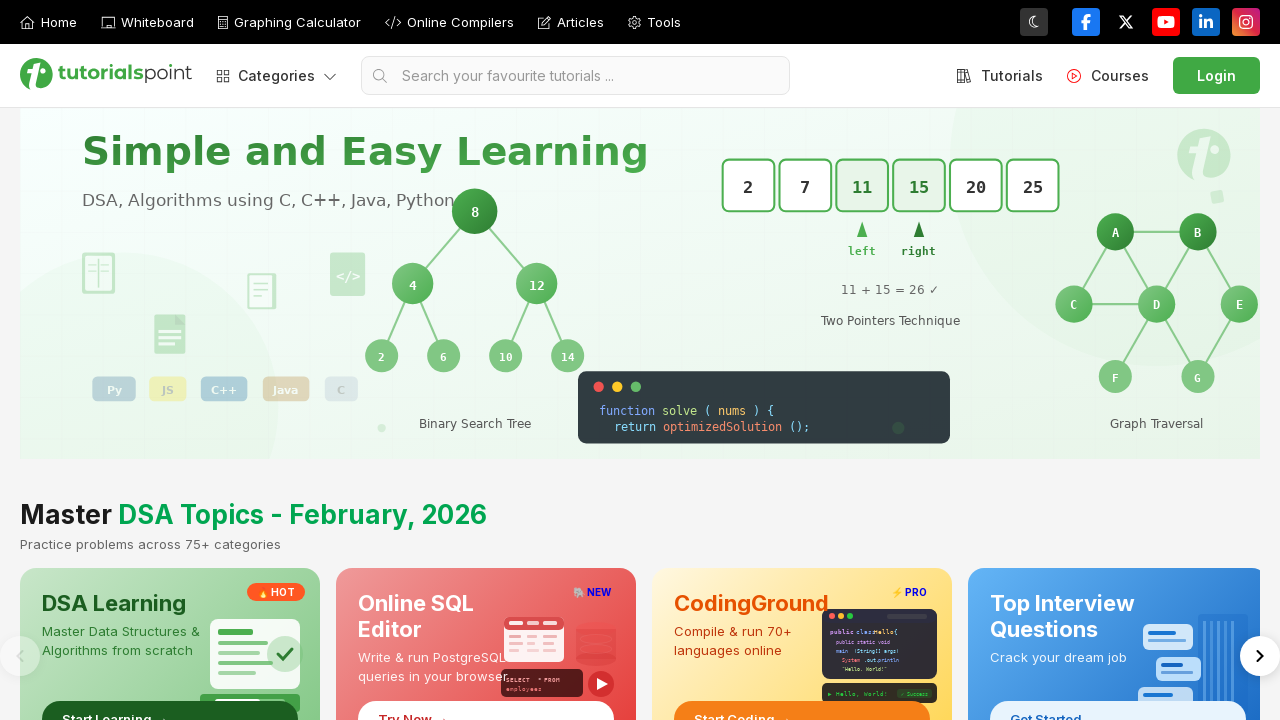

Refreshed the current page
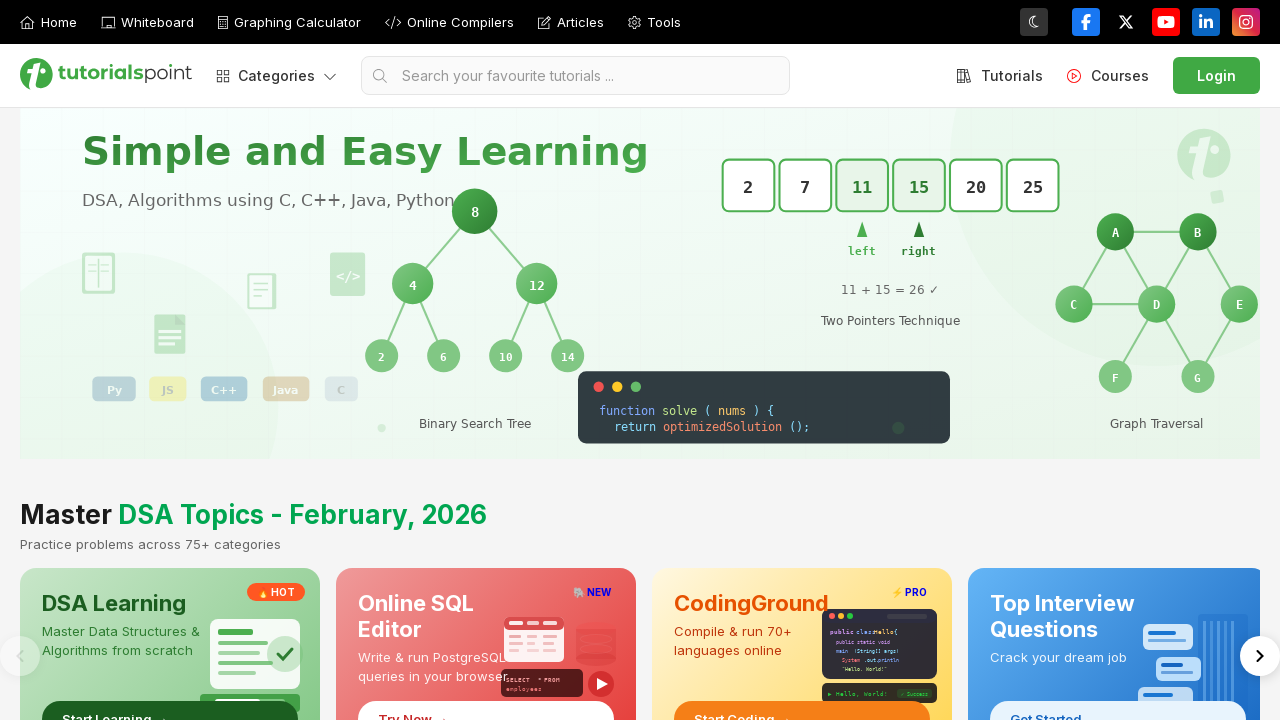

Navigated to Insights on India Economics page
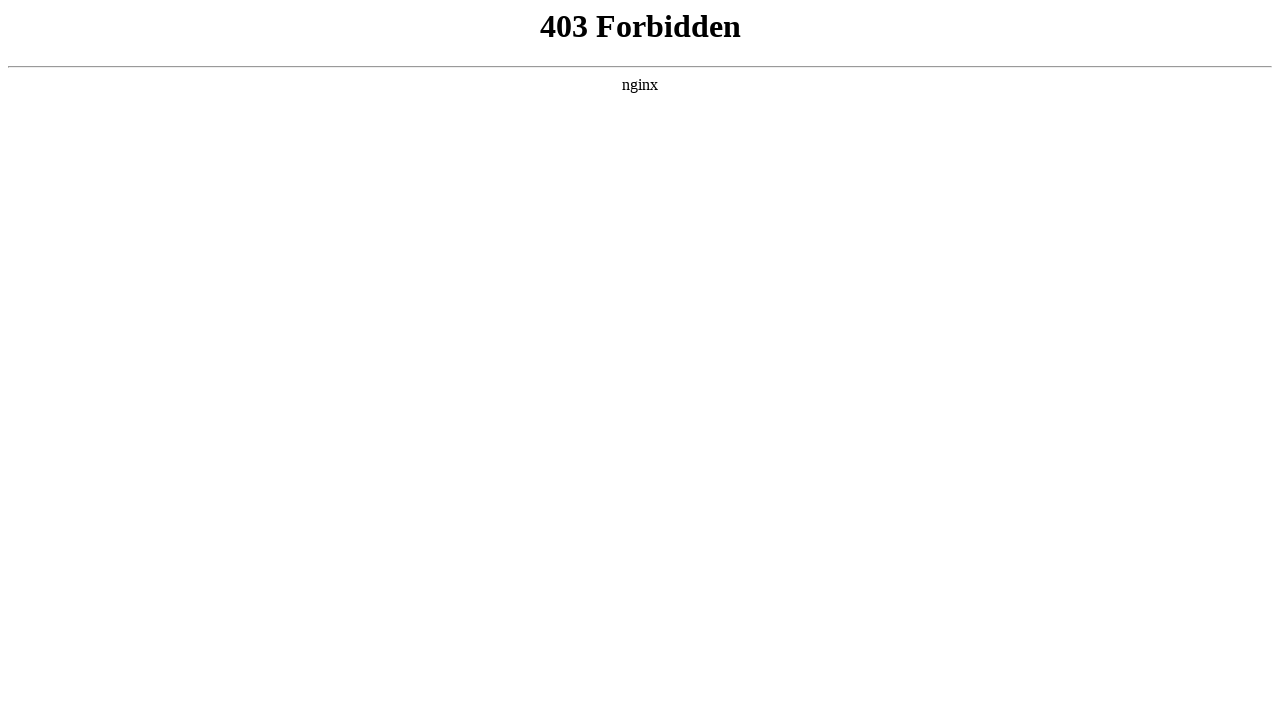

Retrieved current URL from Insights on India
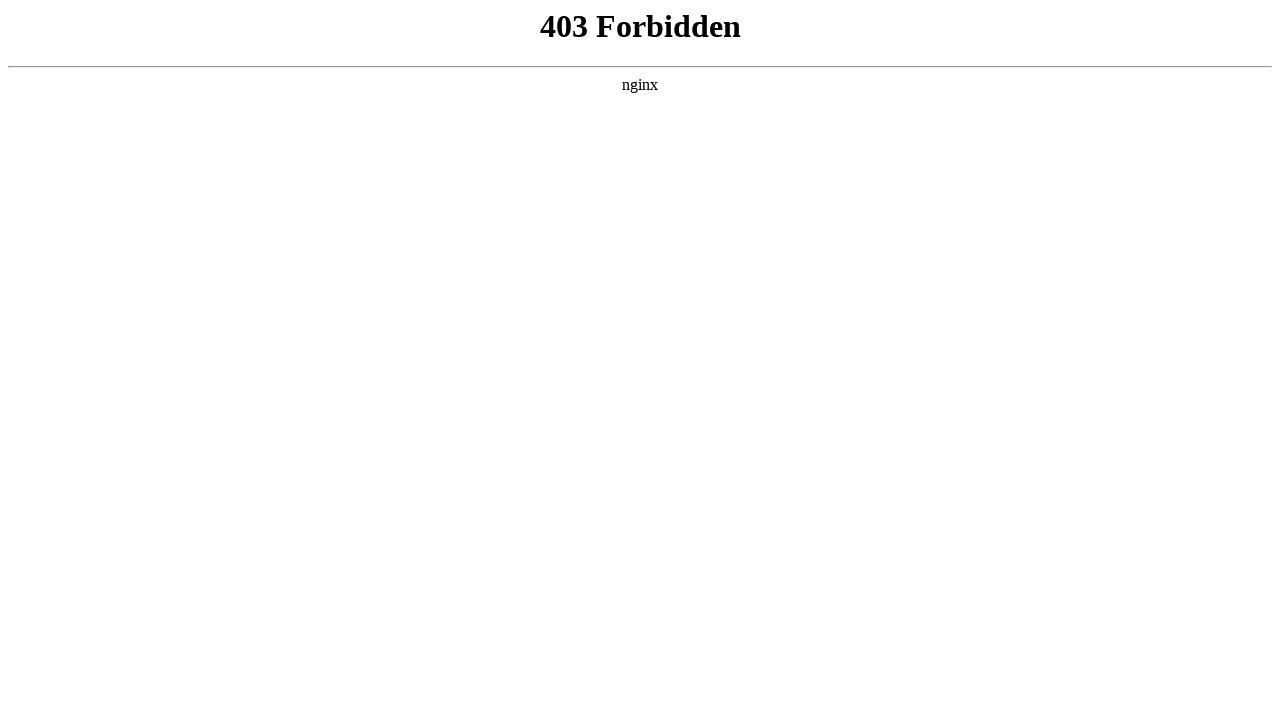

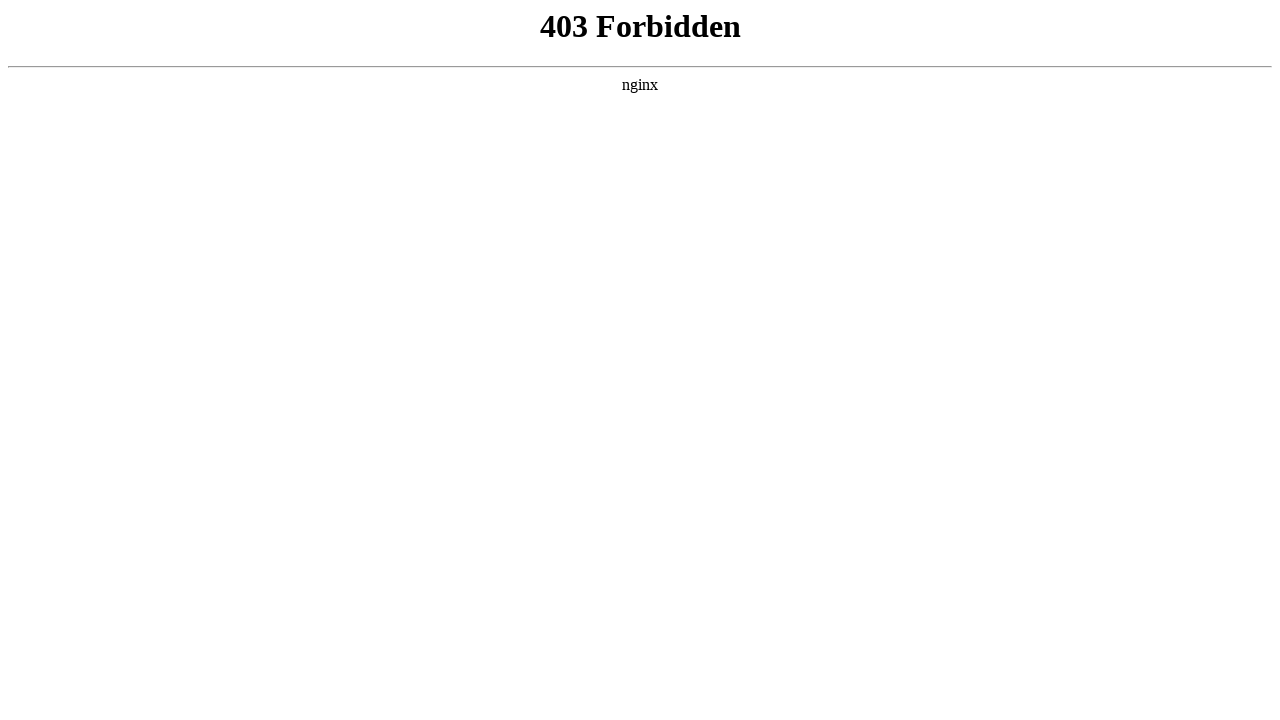